Tests multi-level dropdown menu navigation by hovering over menu items and clicking on a nested sub-item

Starting URL: https://demoqa.com/menu/

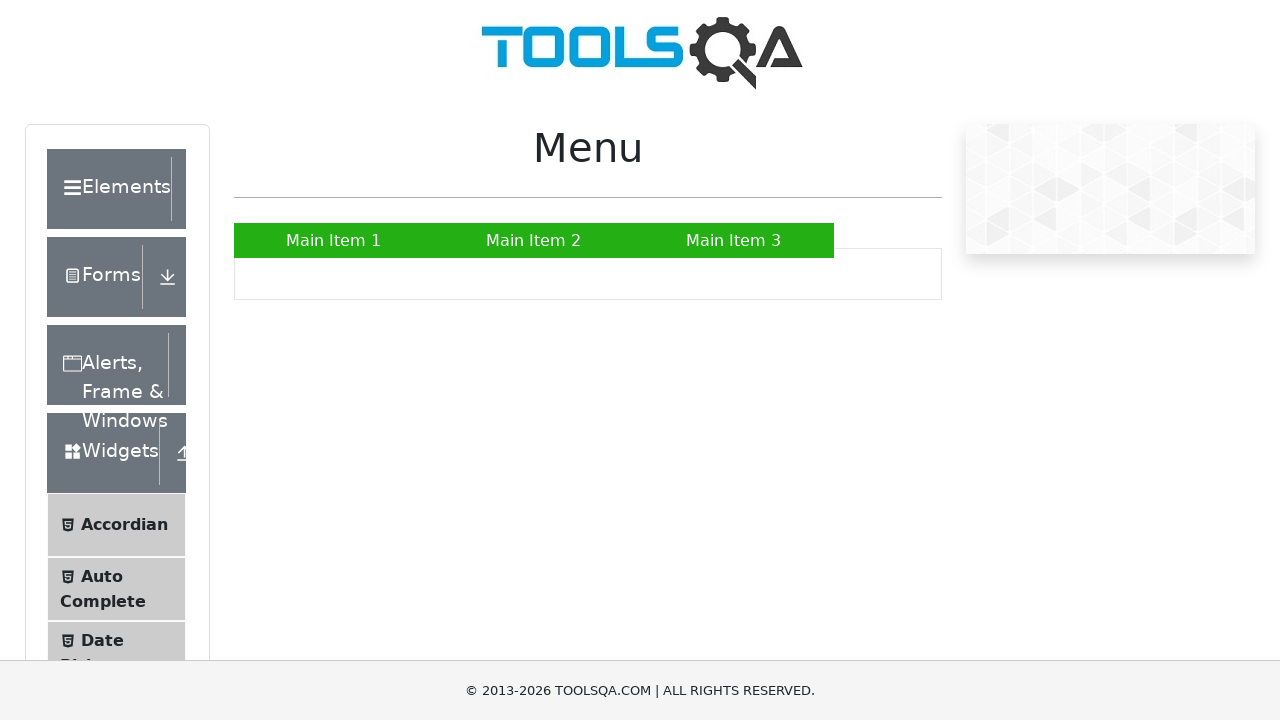

Hovered over Main Item 2 to reveal submenu at (534, 240) on xpath=//a[.='Main Item 2']
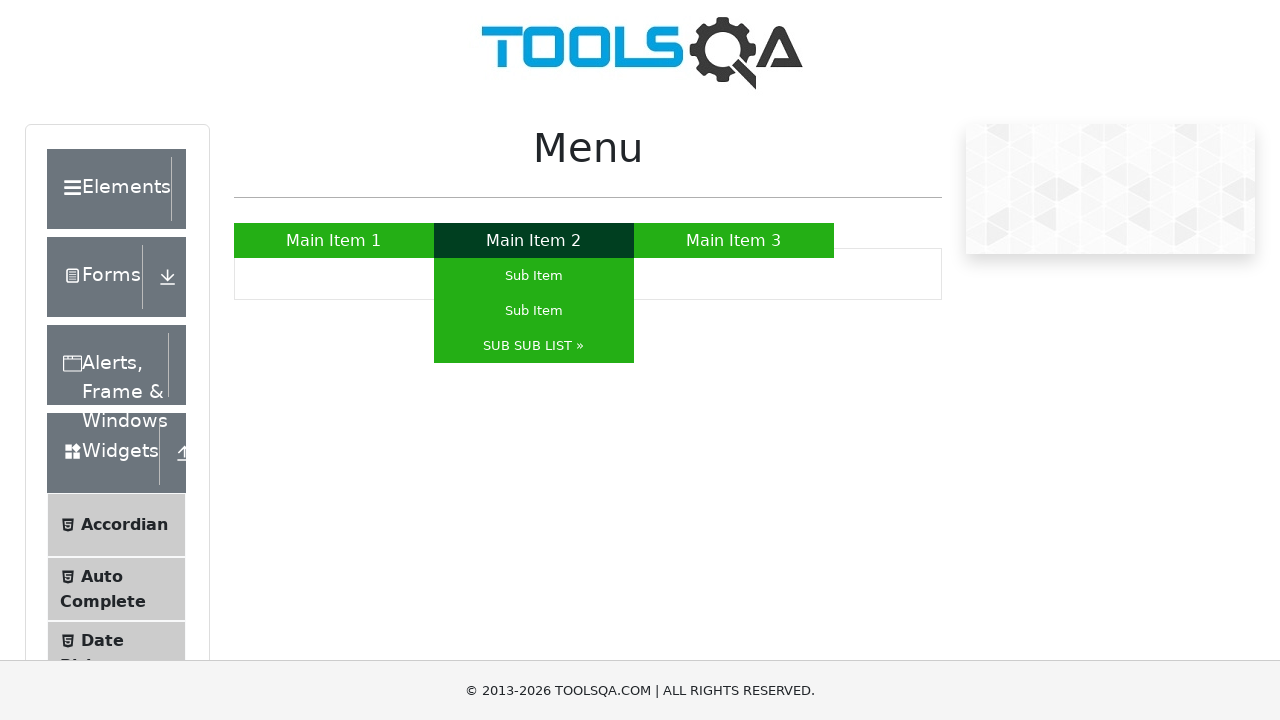

SUB SUB LIST submenu became visible
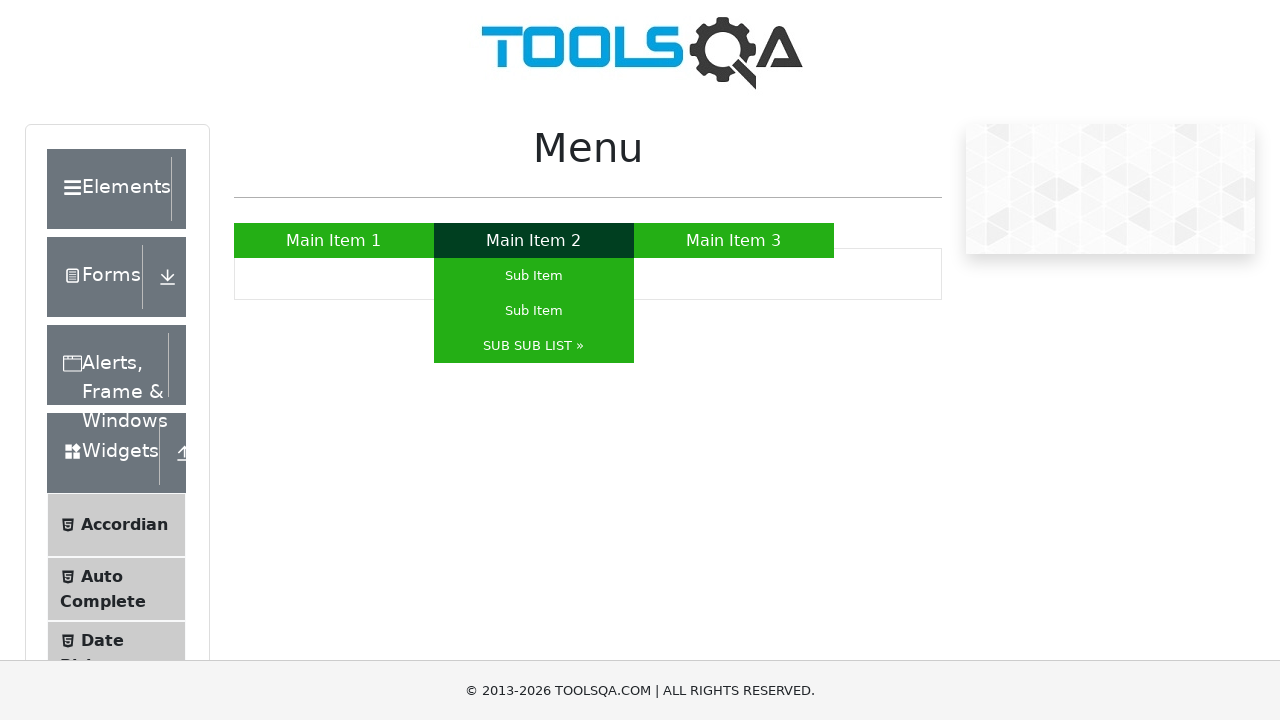

Hovered over SUB SUB LIST to reveal nested submenu at (534, 346) on xpath=//a[.='SUB SUB LIST »']
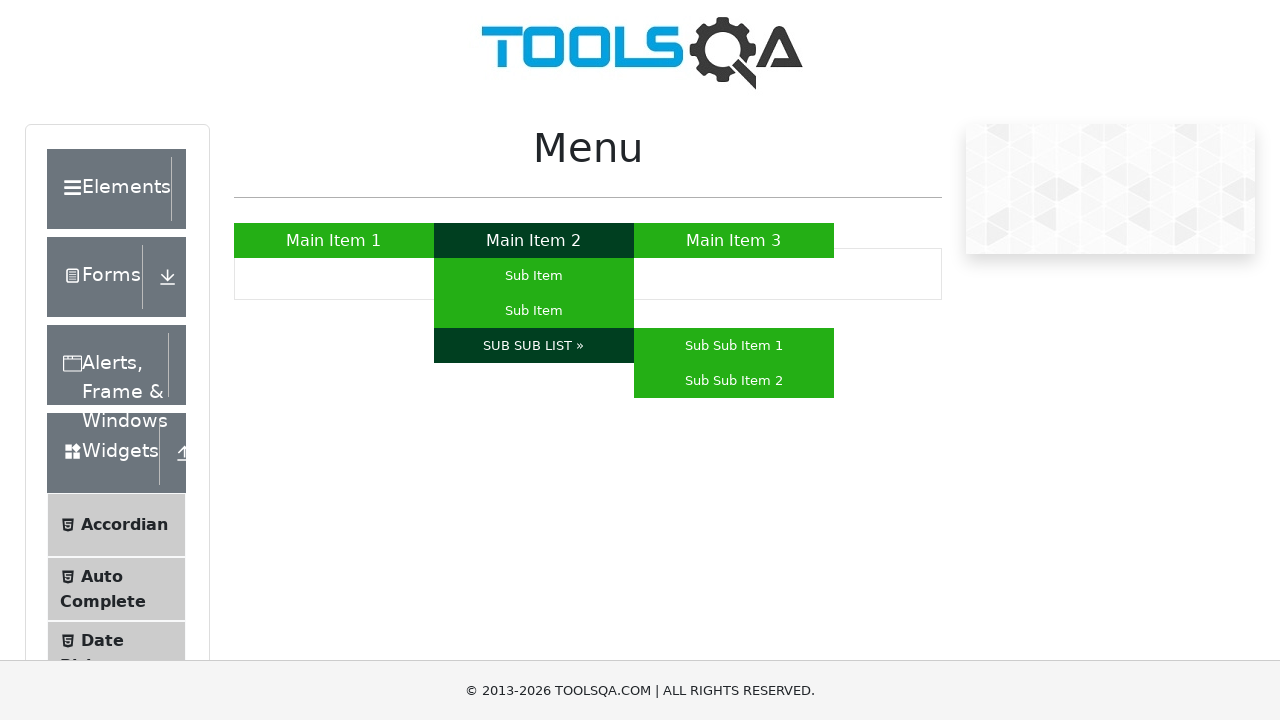

Sub Sub Item 2 became visible in nested submenu
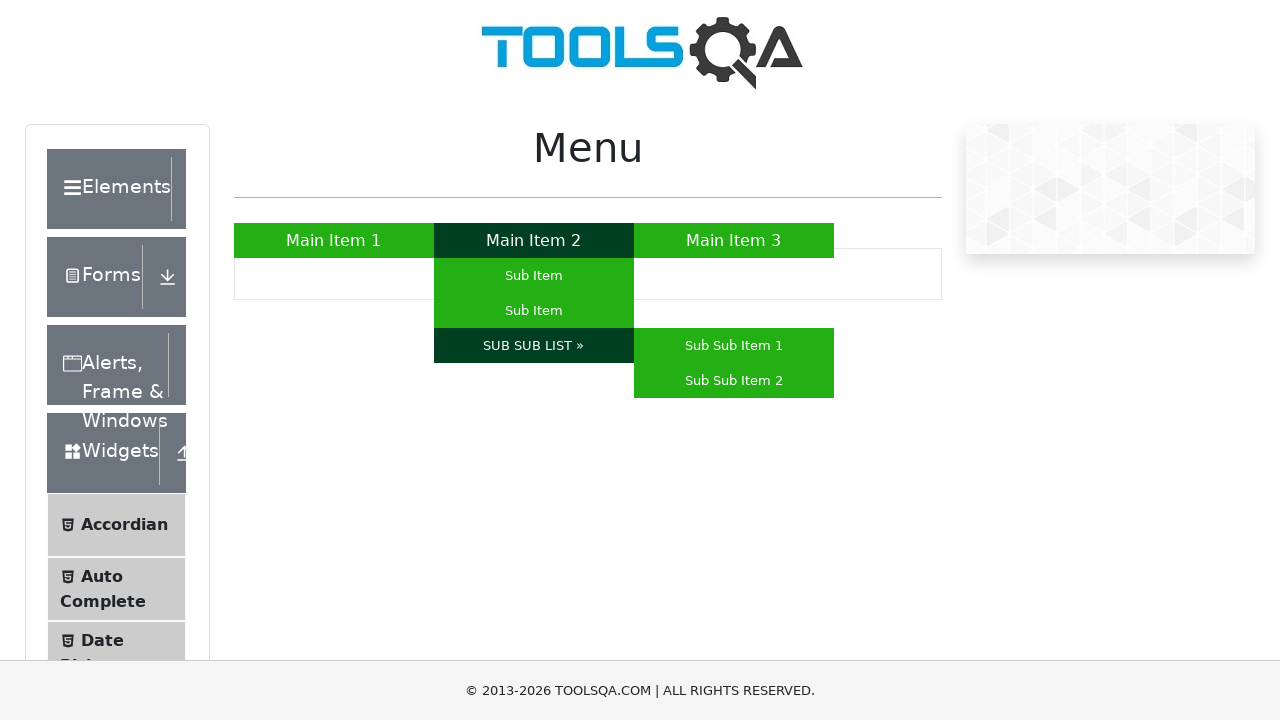

Clicked on Sub Sub Item 2 at (734, 380) on xpath=//a[.='Sub Sub Item 2']
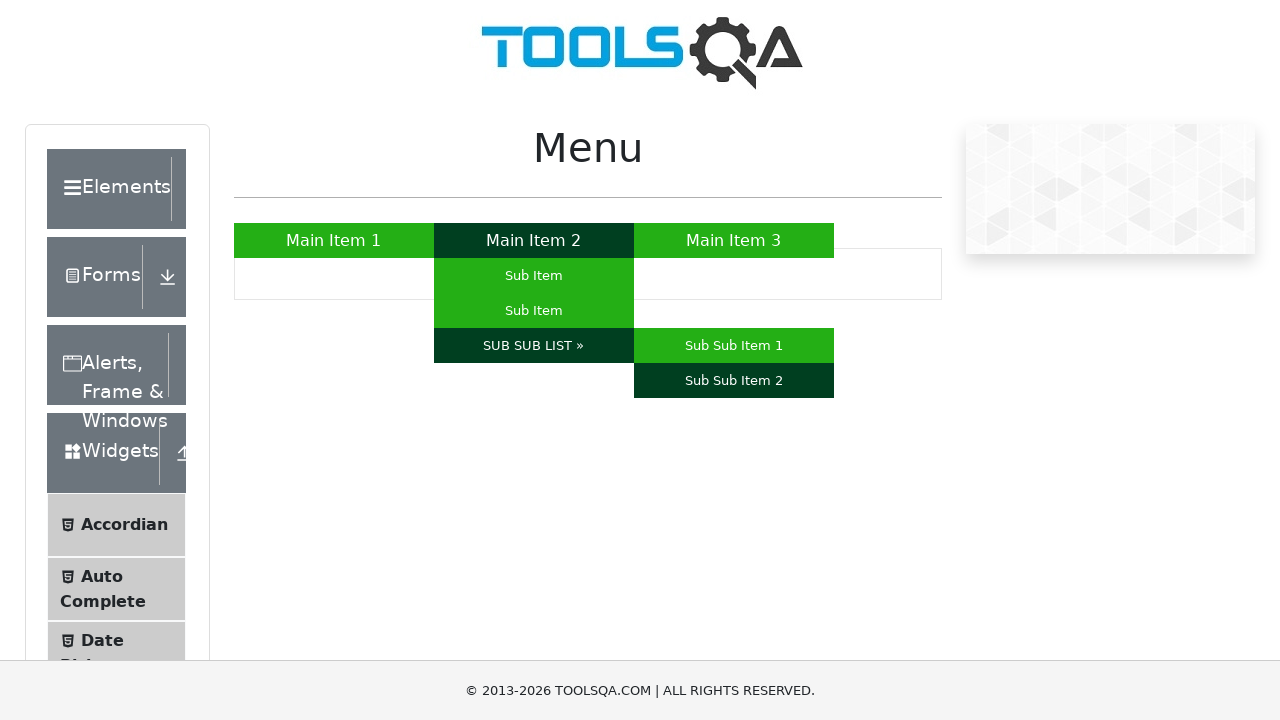

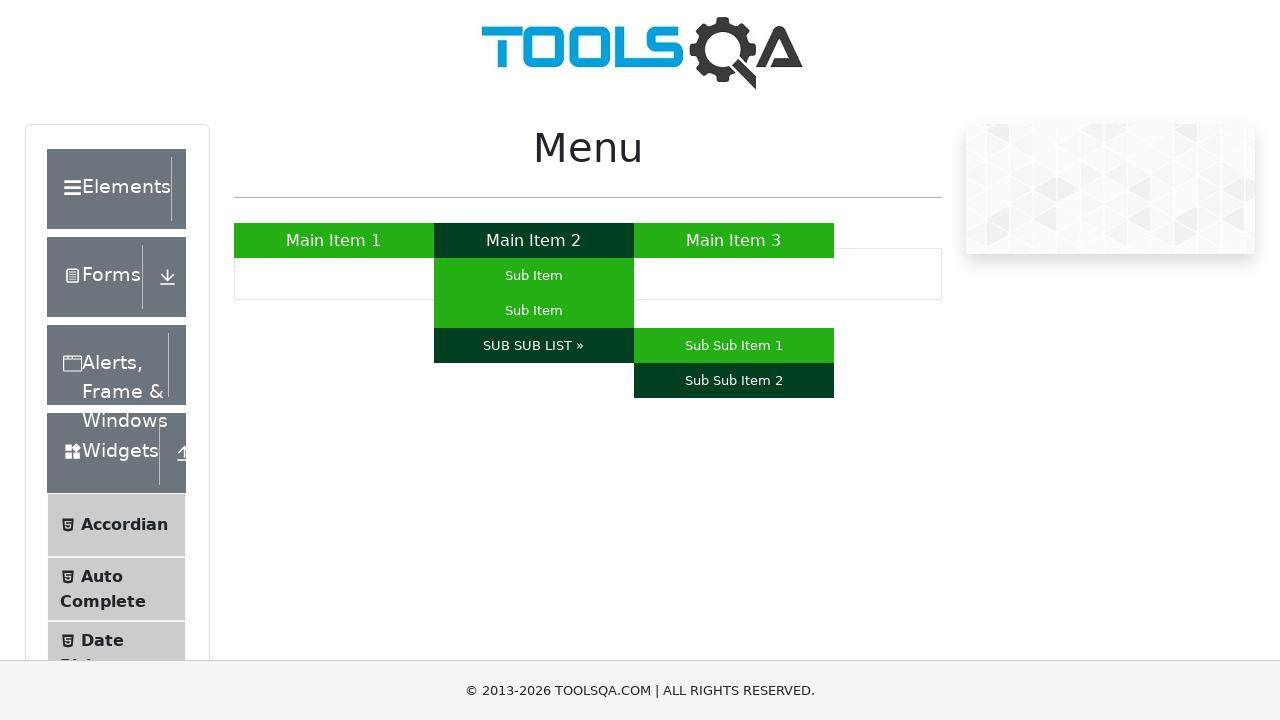